Tests Selenium connectivity by navigating to Galaxus.ch and waiting for the page to load by checking for the presence of an h1 element

Starting URL: https://galaxus.ch

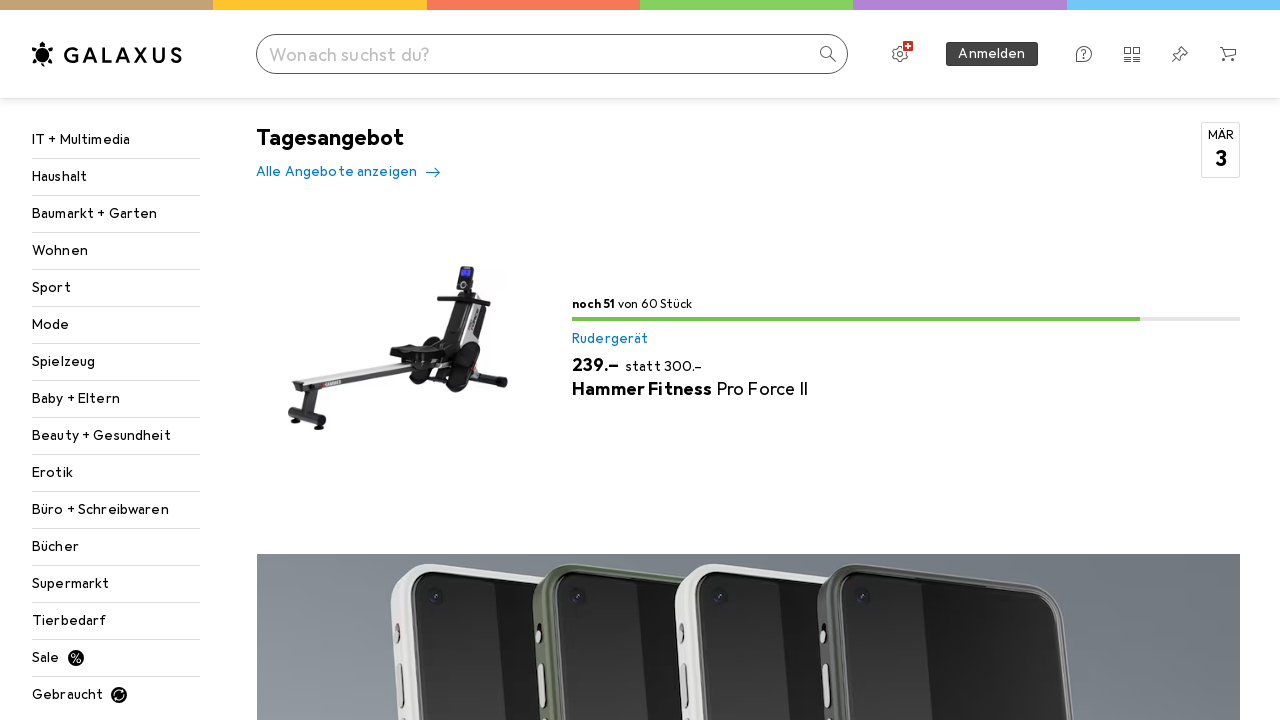

Navigated to https://galaxus.ch
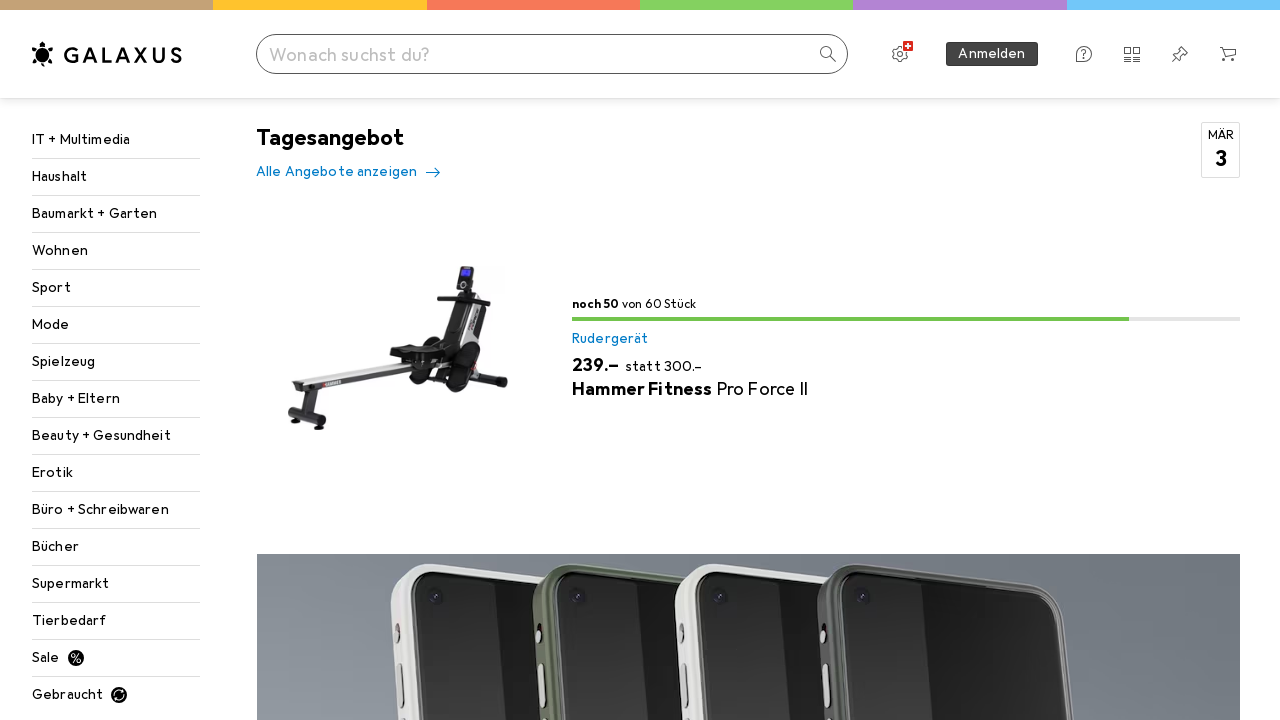

H1 element appeared on page, indicating page has loaded
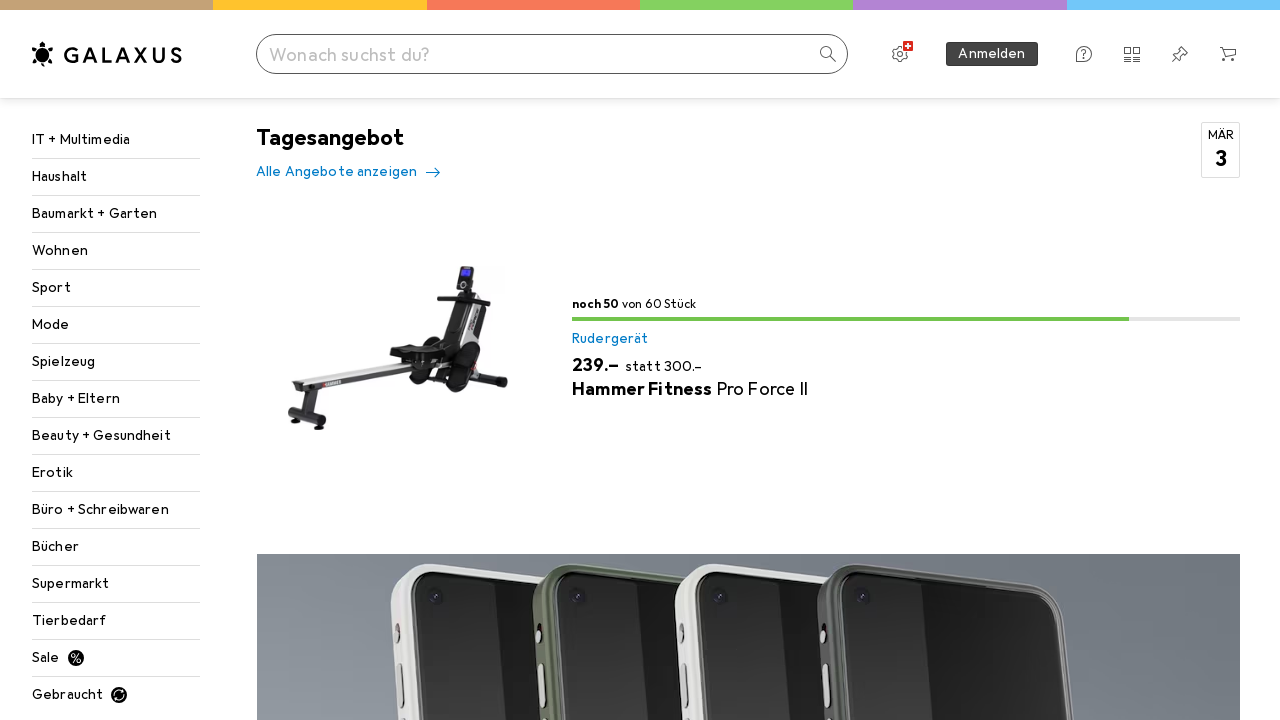

Retrieved page title: galaxus.ch – fast alles für fast jede*n
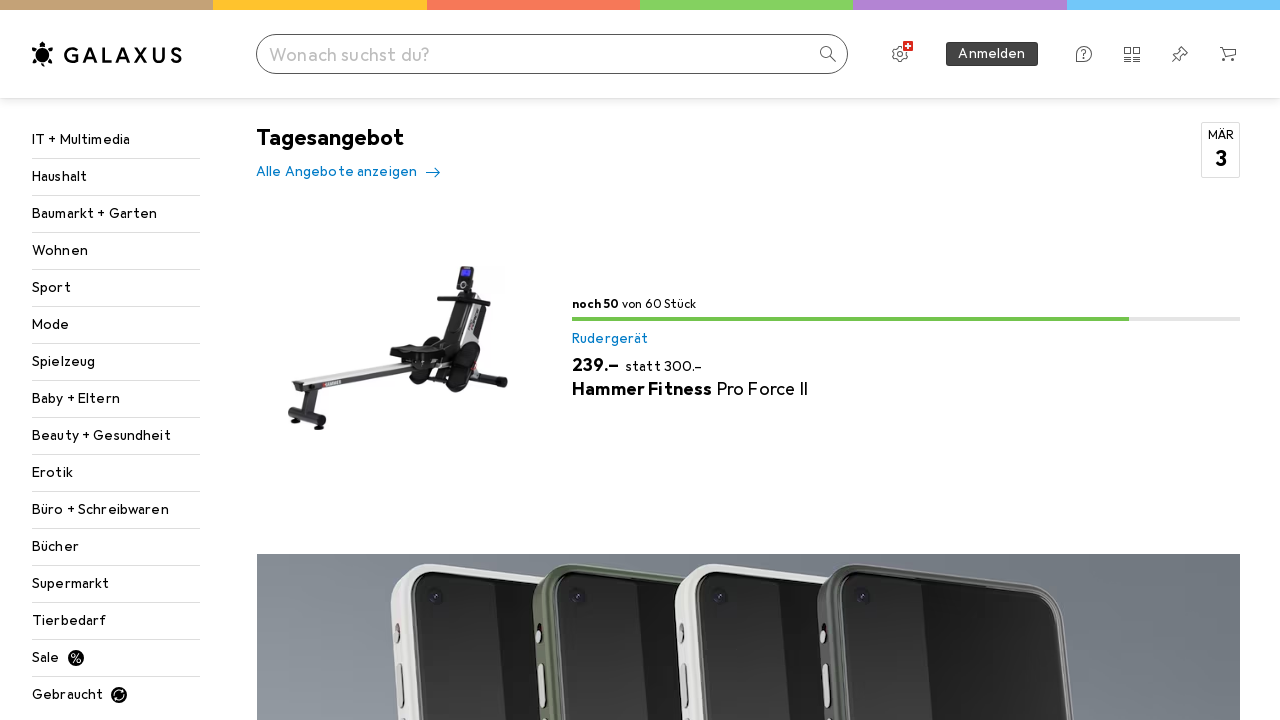

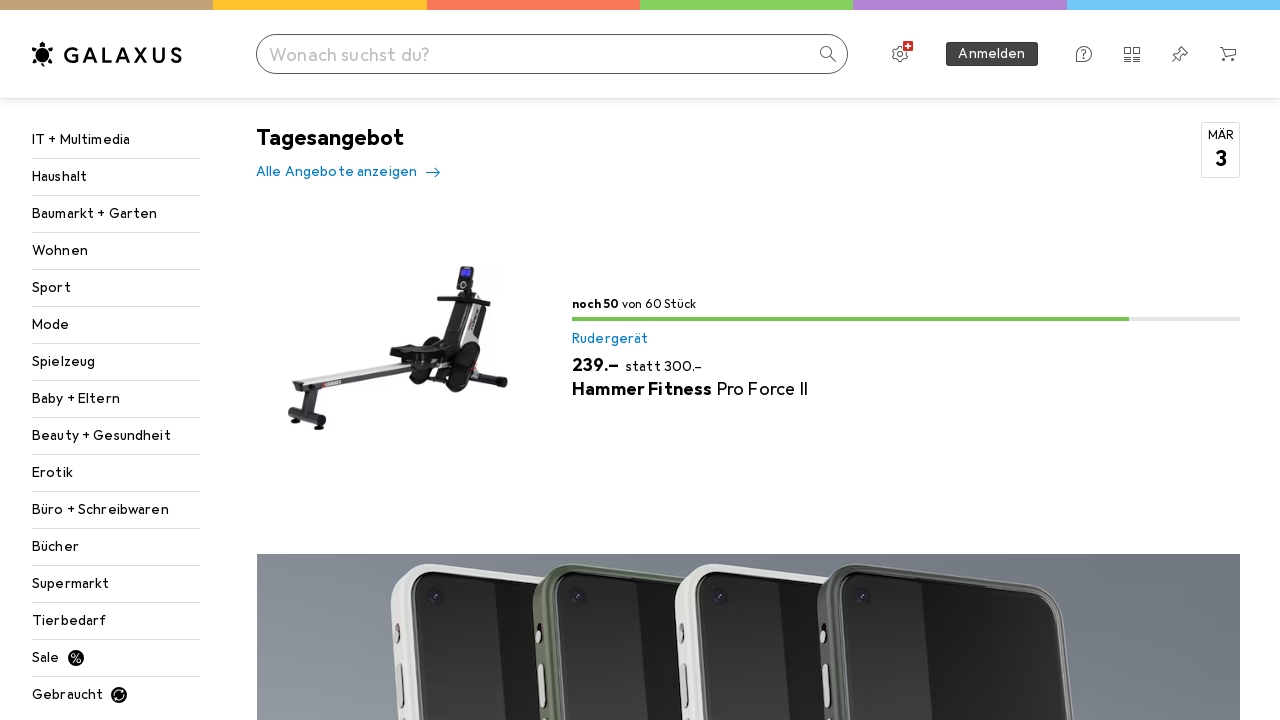